Tests form filling using CLASS_NAME selectors by finding multiple form control elements and filling in first name, last name, job title fields

Starting URL: https://formy-project.herokuapp.com/form

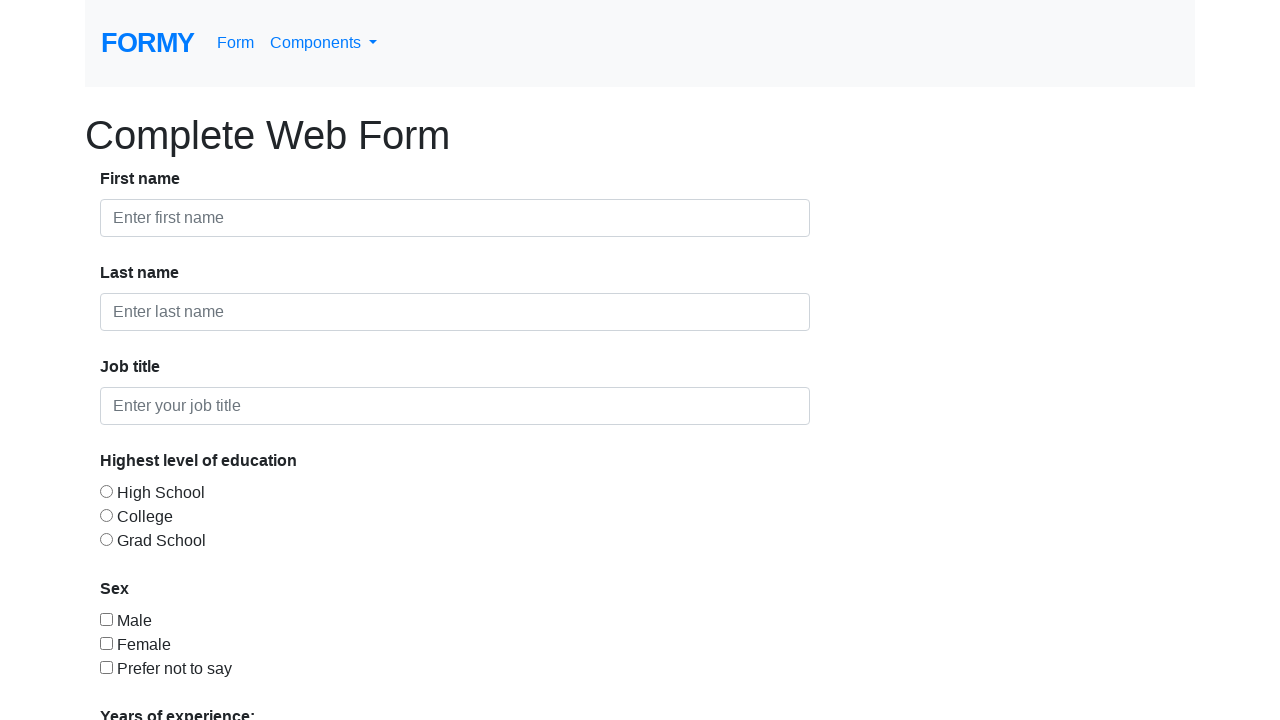

Filled first name field with 'Marcus' using first form-control element on .form-control >> nth=0
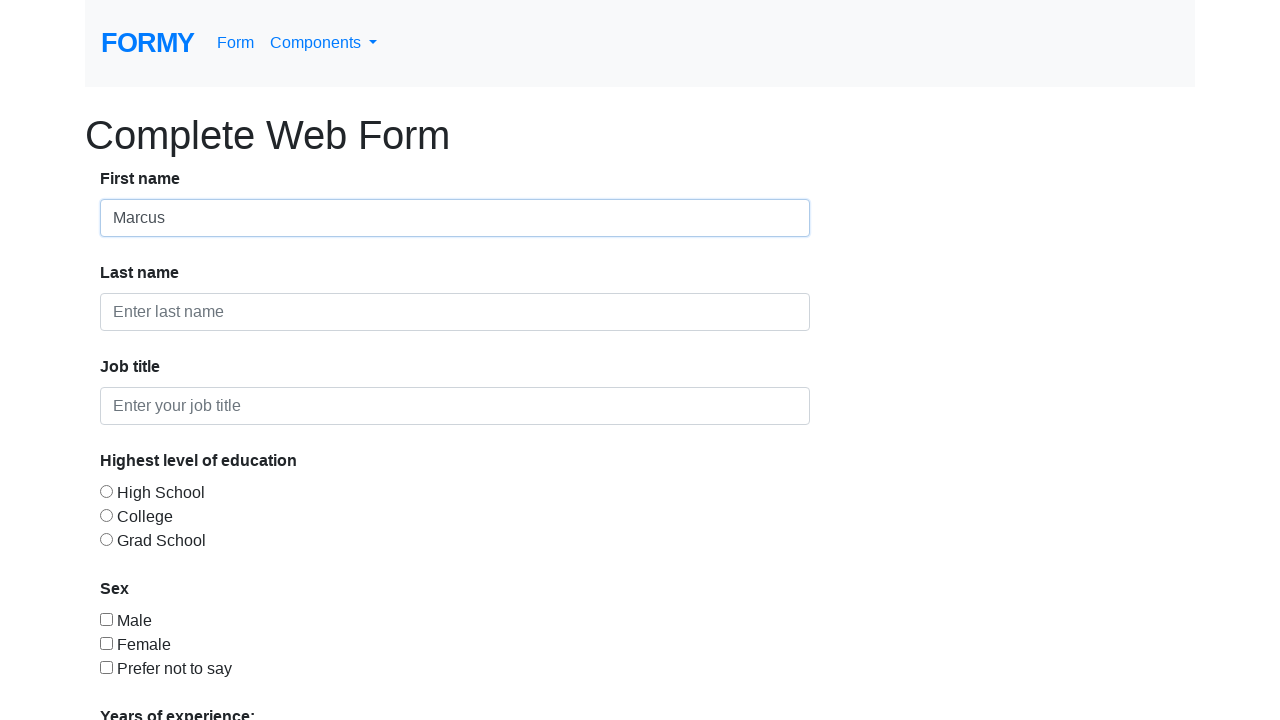

Filled last name field with 'Thompson' using second form-control element on .form-control >> nth=1
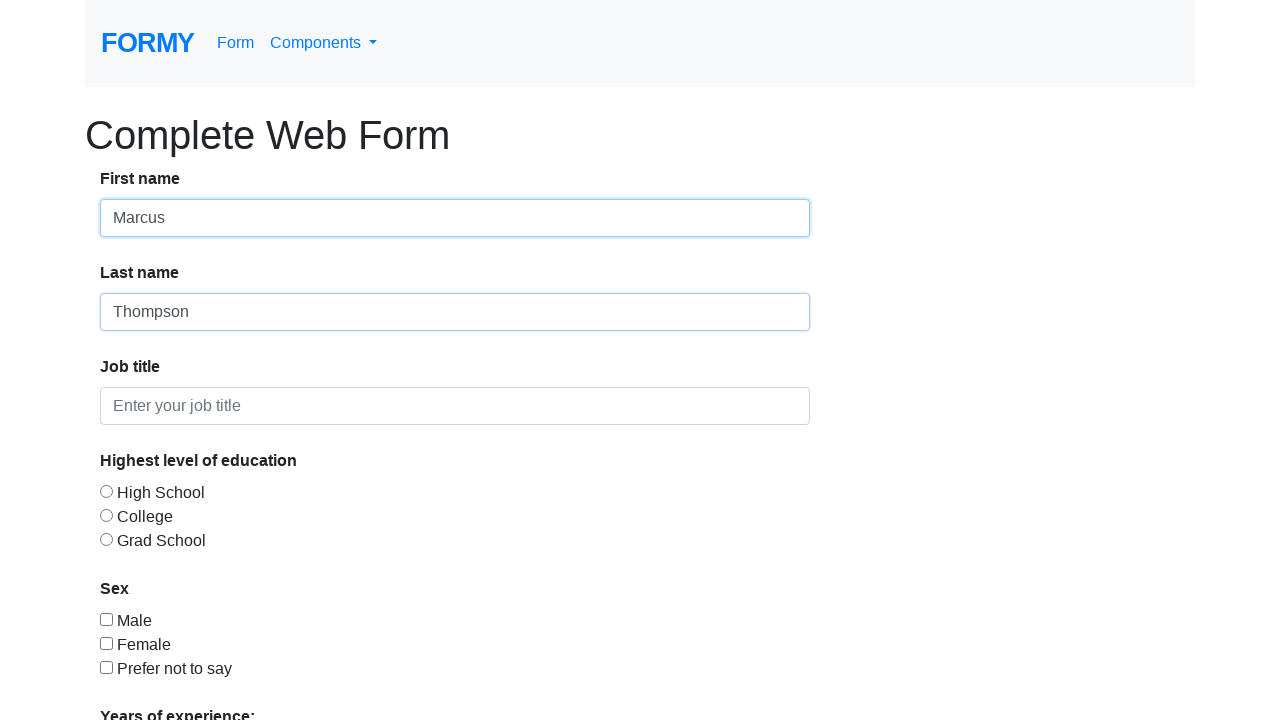

Filled job title field with 'Software Engineer' using third form-control element on .form-control >> nth=2
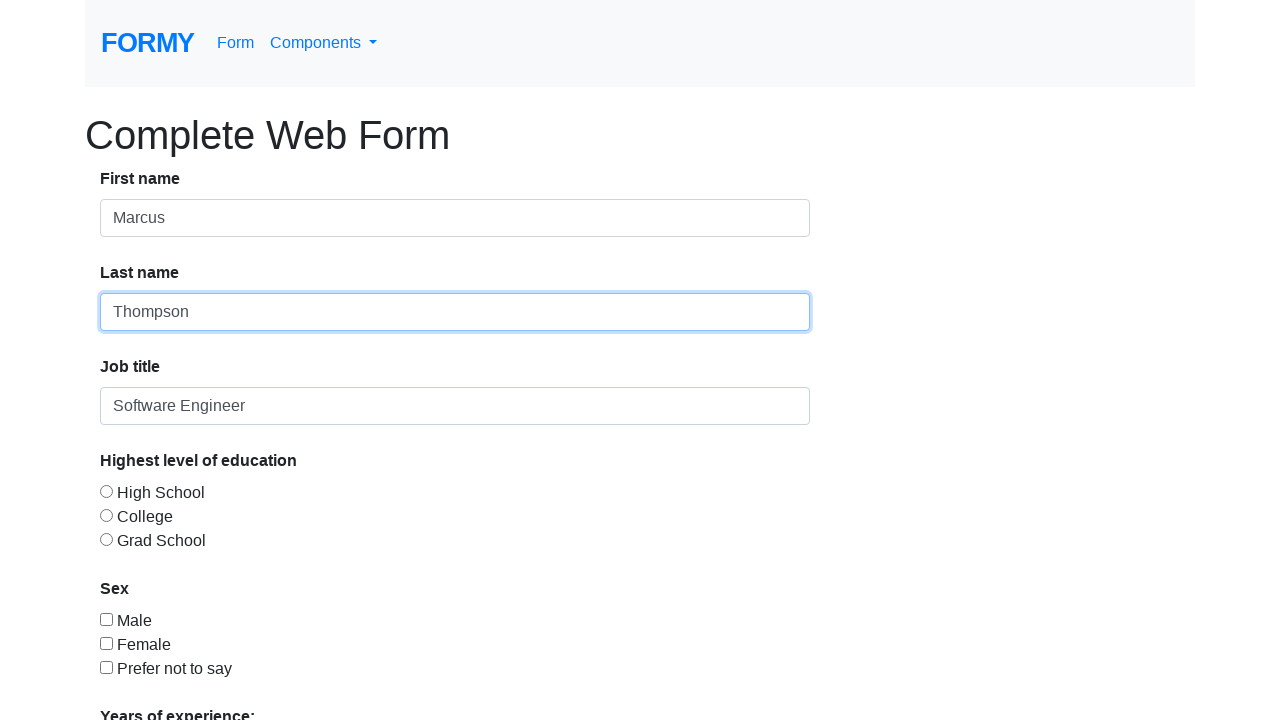

Clicked on the fourth form-control element (date field) at (270, 519) on .form-control >> nth=3
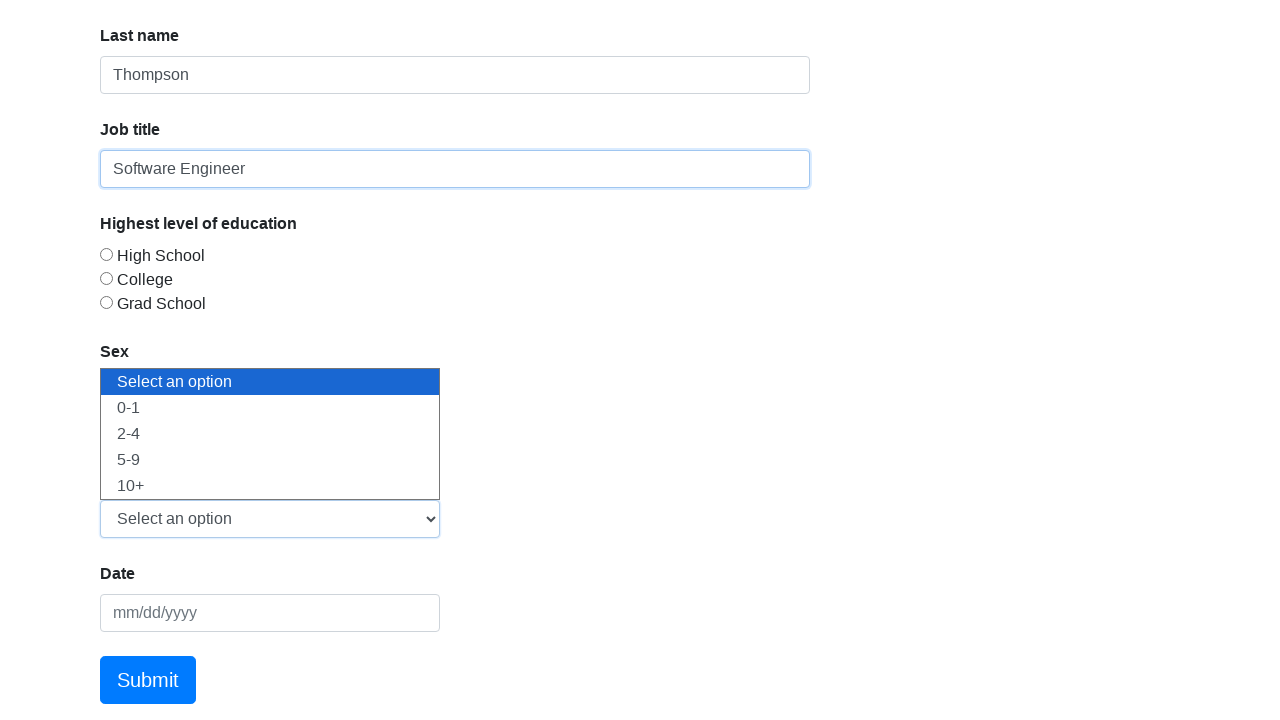

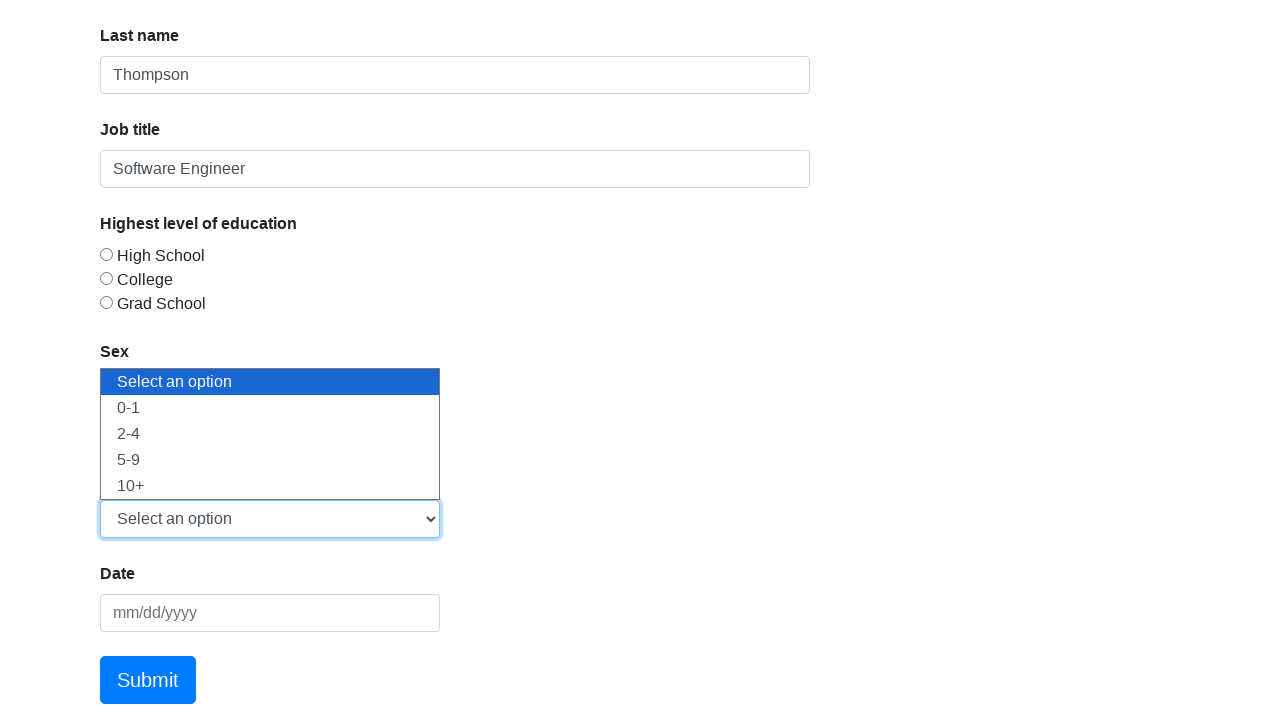